Tests adding todo items to the list by filling the input field and pressing Enter, then verifying the items appear in the list.

Starting URL: https://demo.playwright.dev/todomvc

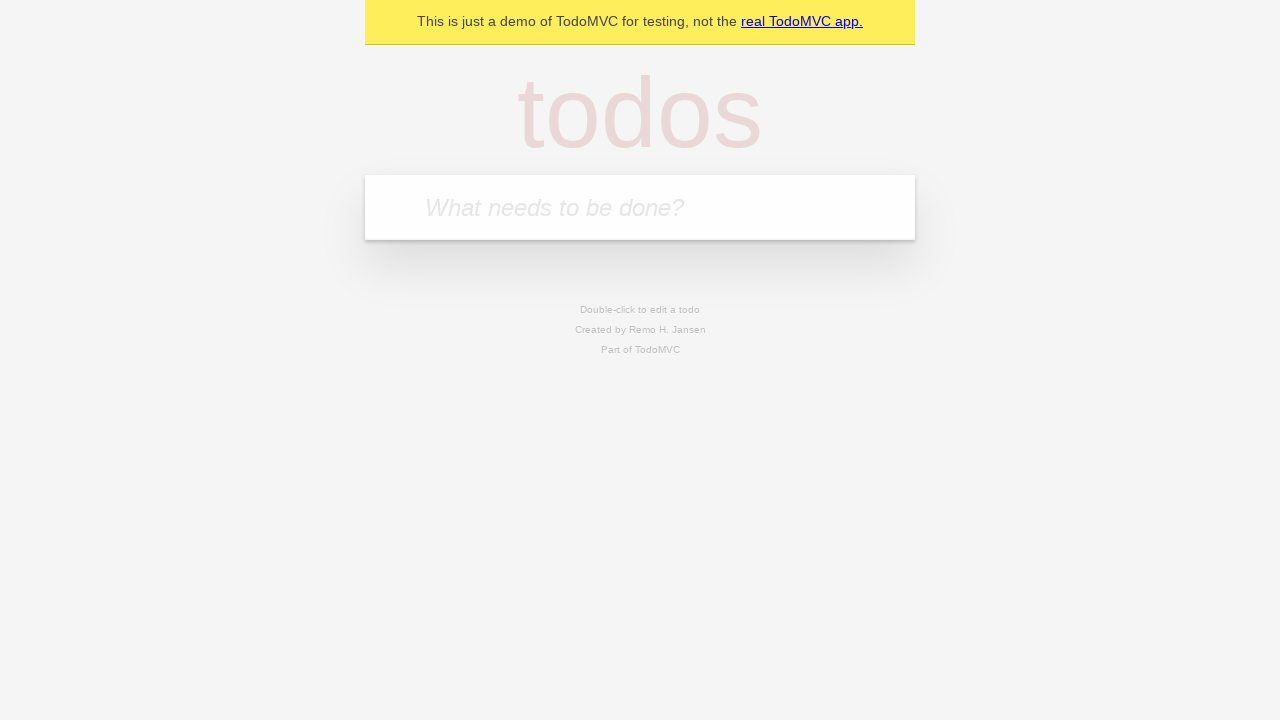

Filled new todo input field with 'buy some cheese' on .new-todo
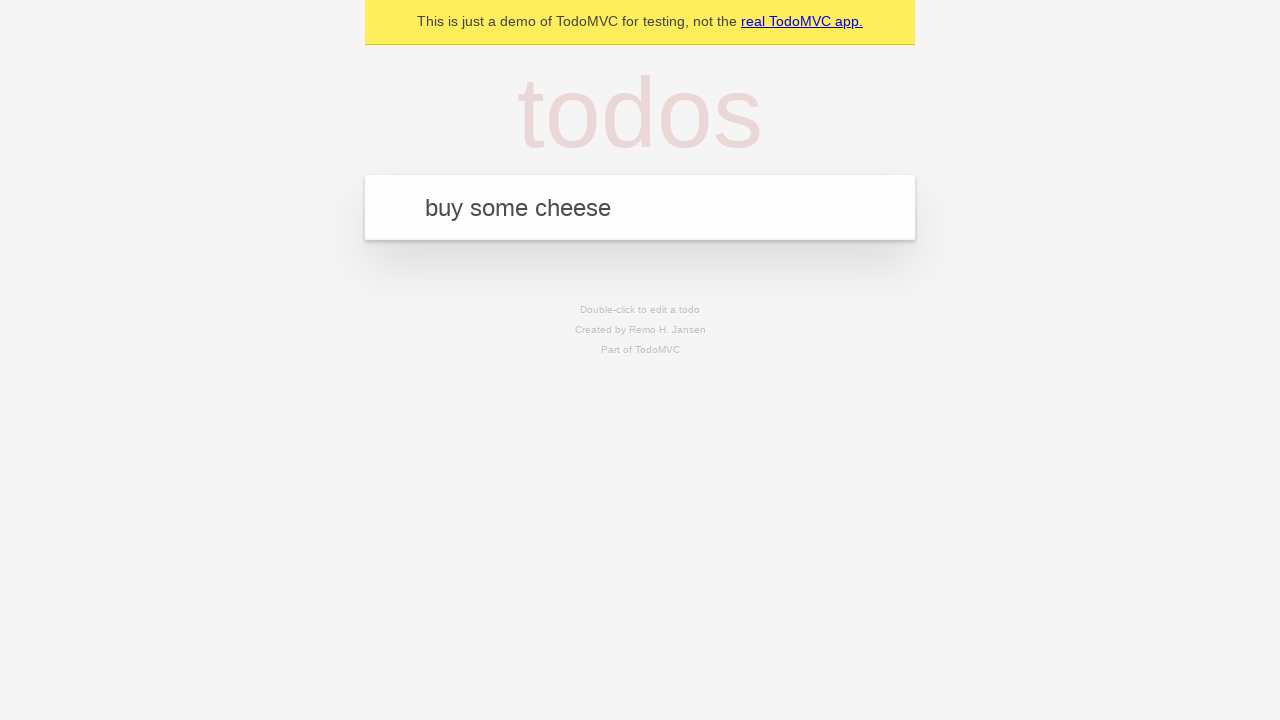

Pressed Enter to create first todo item on .new-todo
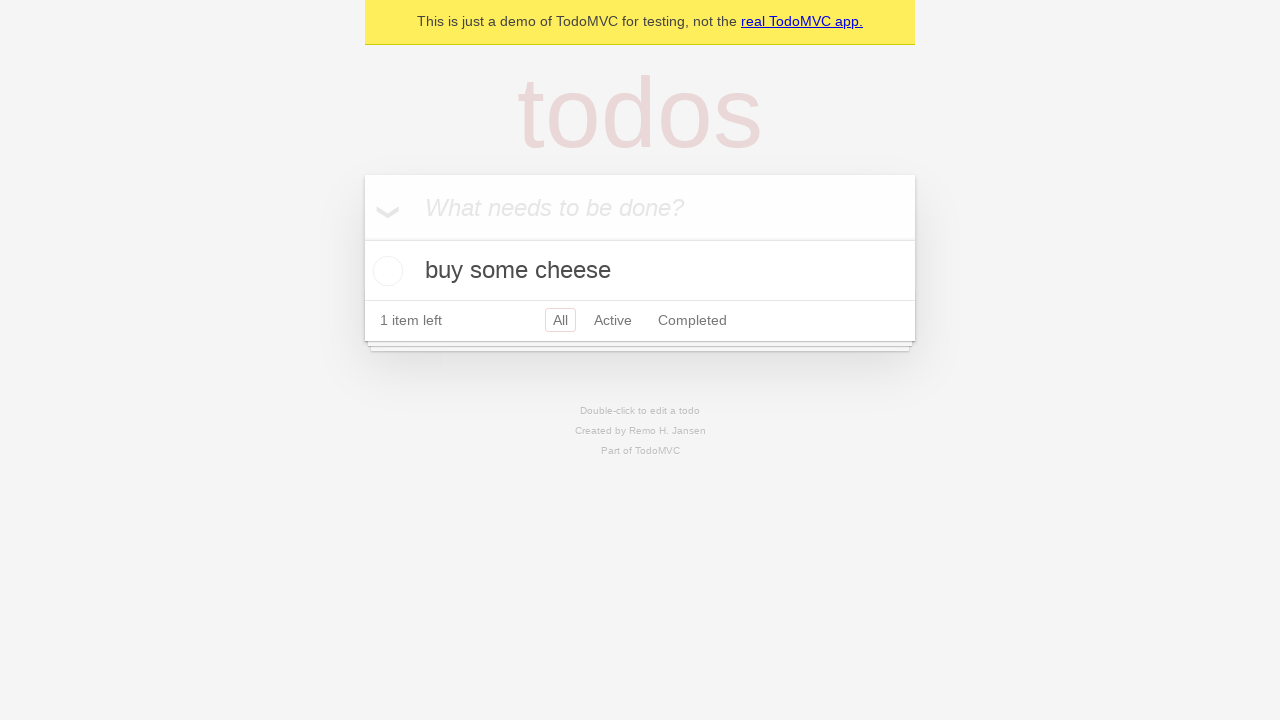

First todo item appeared in the list
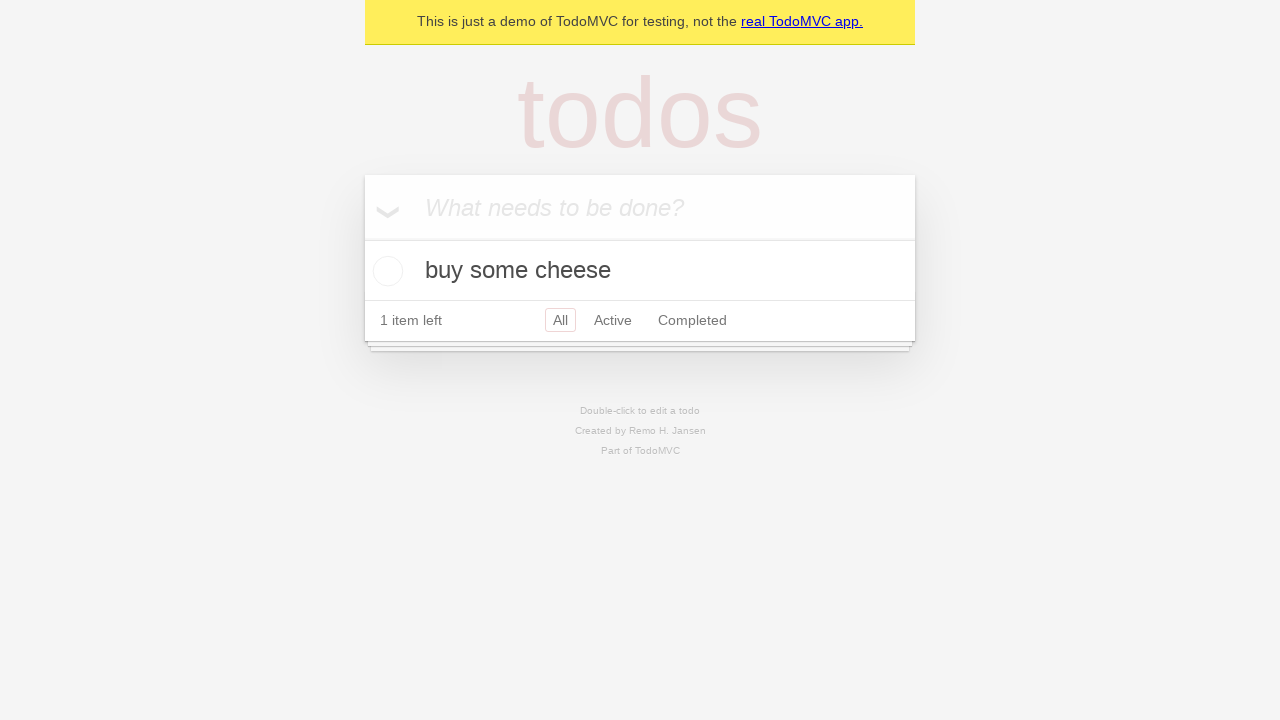

Filled new todo input field with 'feed the cat' on .new-todo
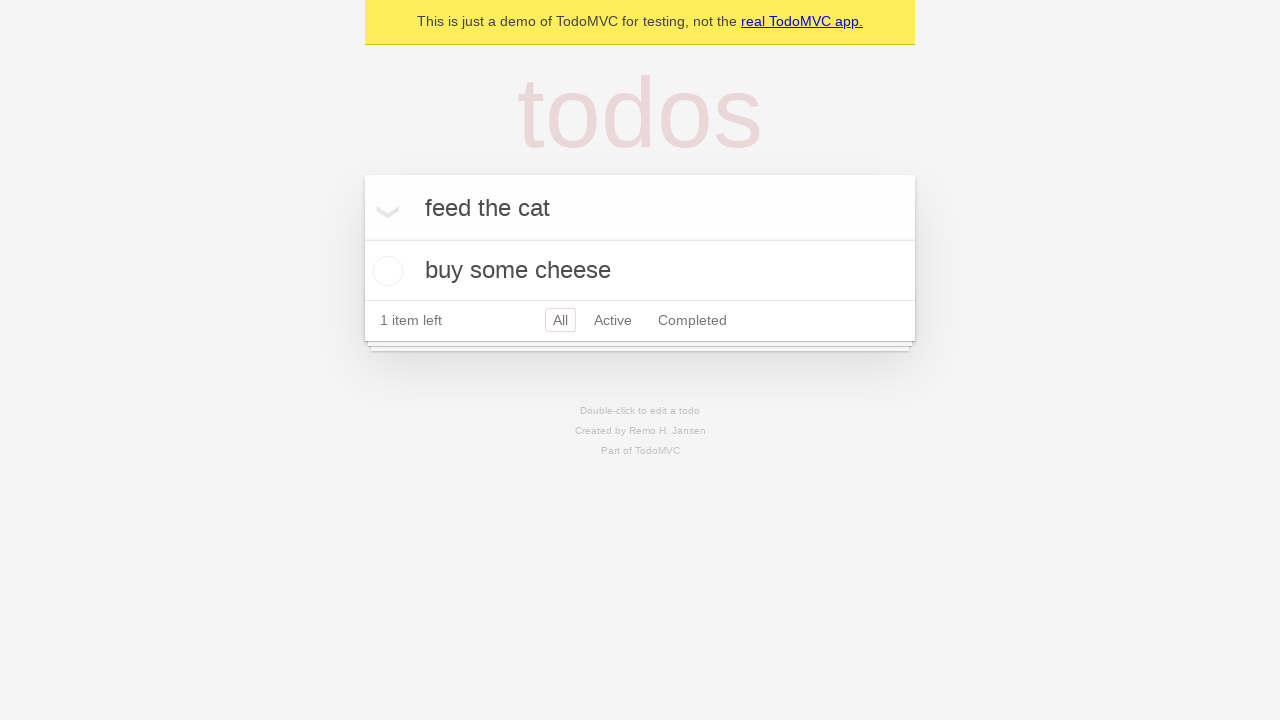

Pressed Enter to create second todo item on .new-todo
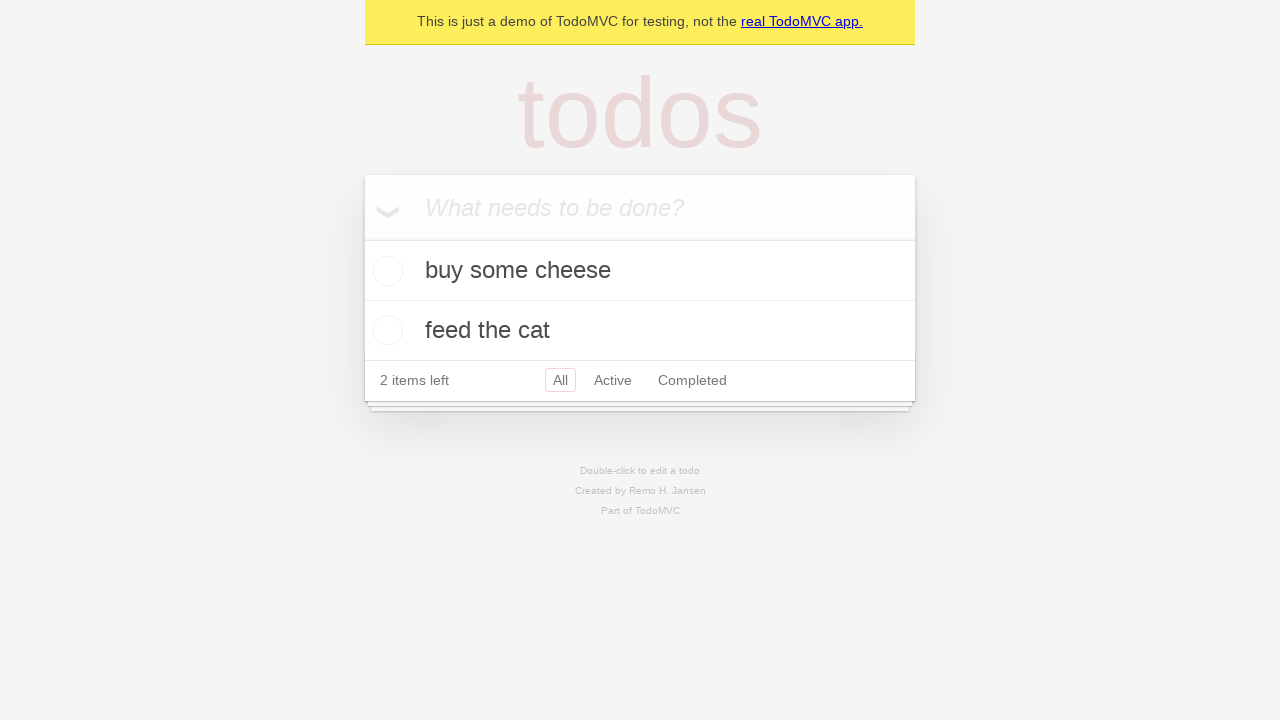

Second todo item appeared in the list
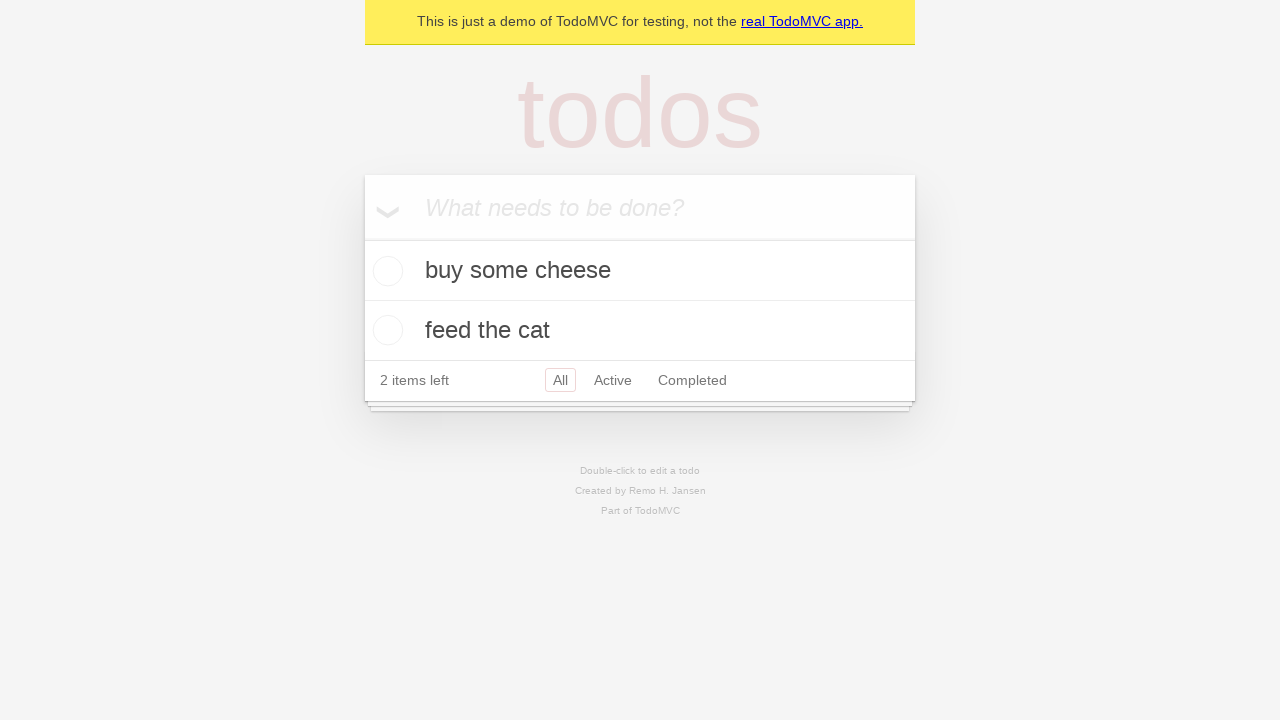

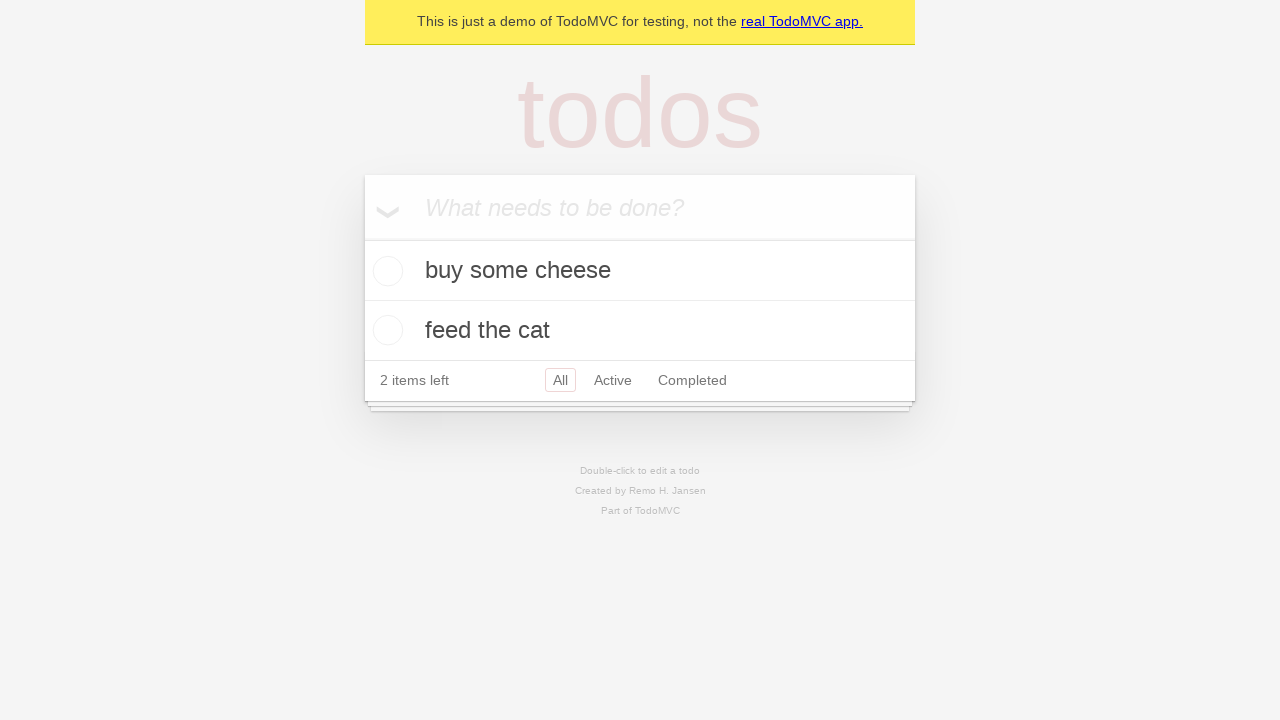